Tests drag and drop functionality on jQueryUI demo page by switching to an iframe and dragging an element to a drop target

Starting URL: http://jqueryui.com/droppable/

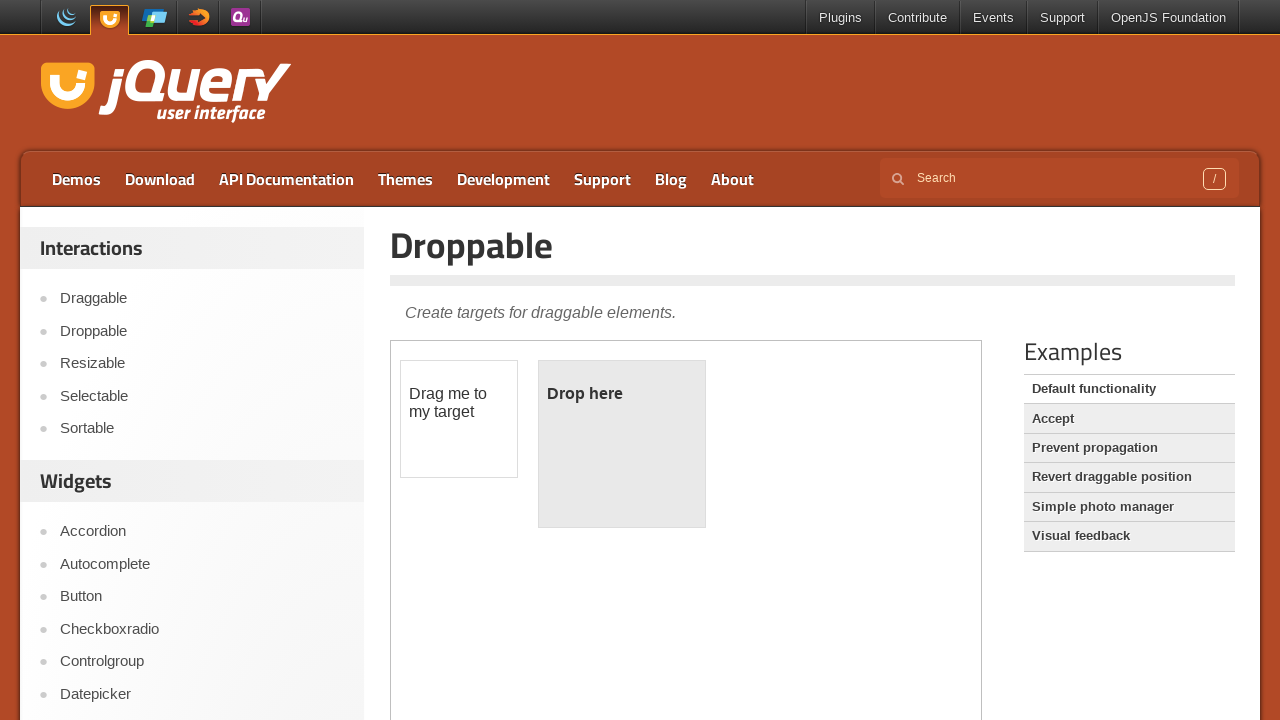

Navigated to jQueryUI droppable demo page
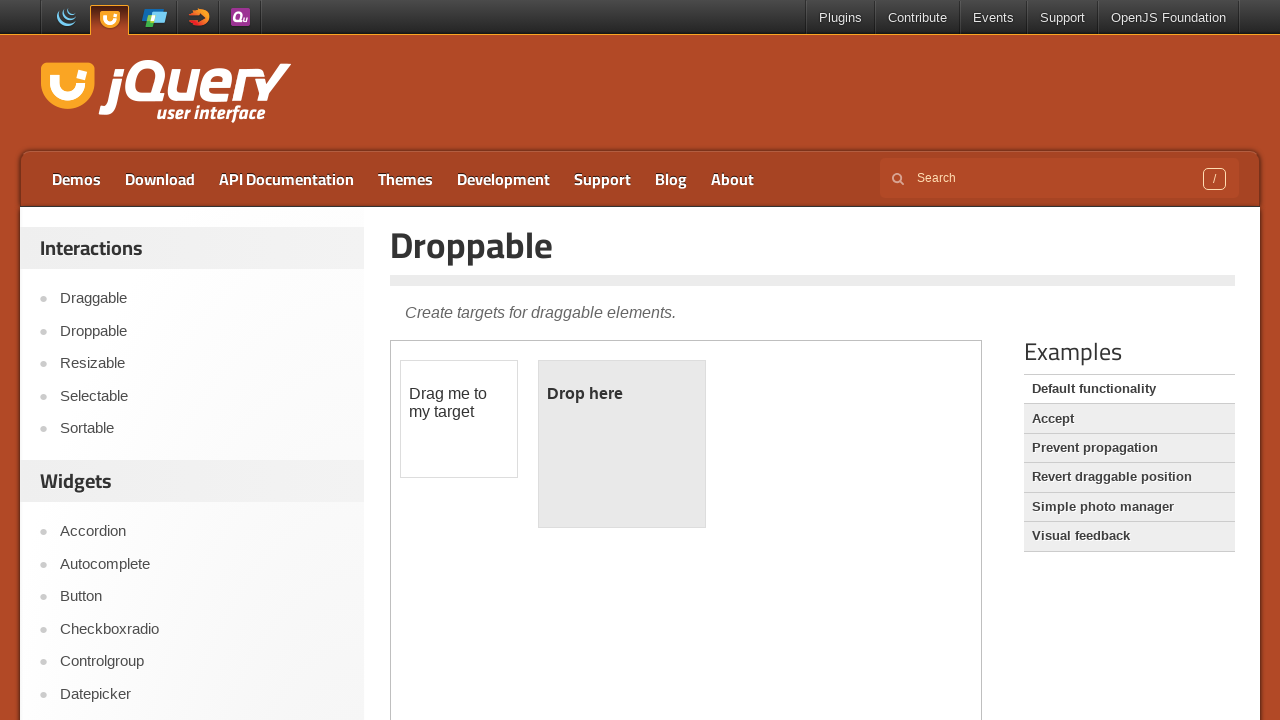

Located and switched to demo iframe
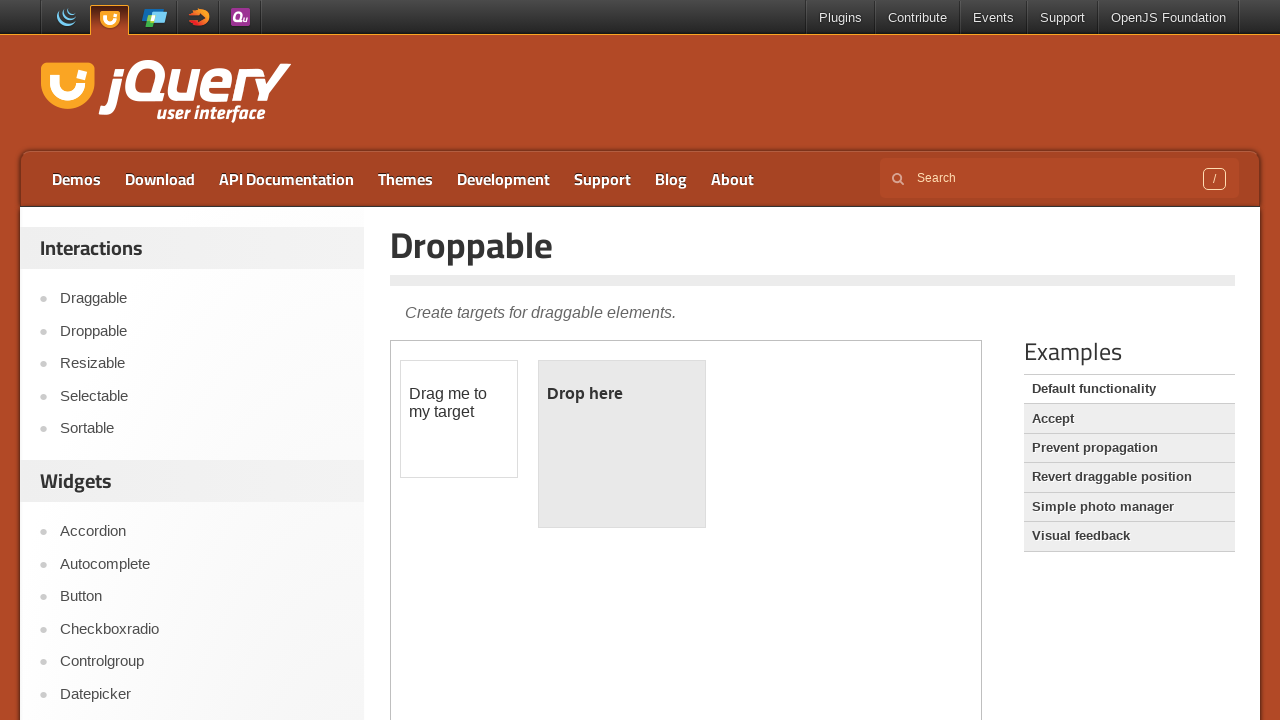

Clicked on draggable element at (459, 419) on iframe.demo-frame >> internal:control=enter-frame >> #draggable
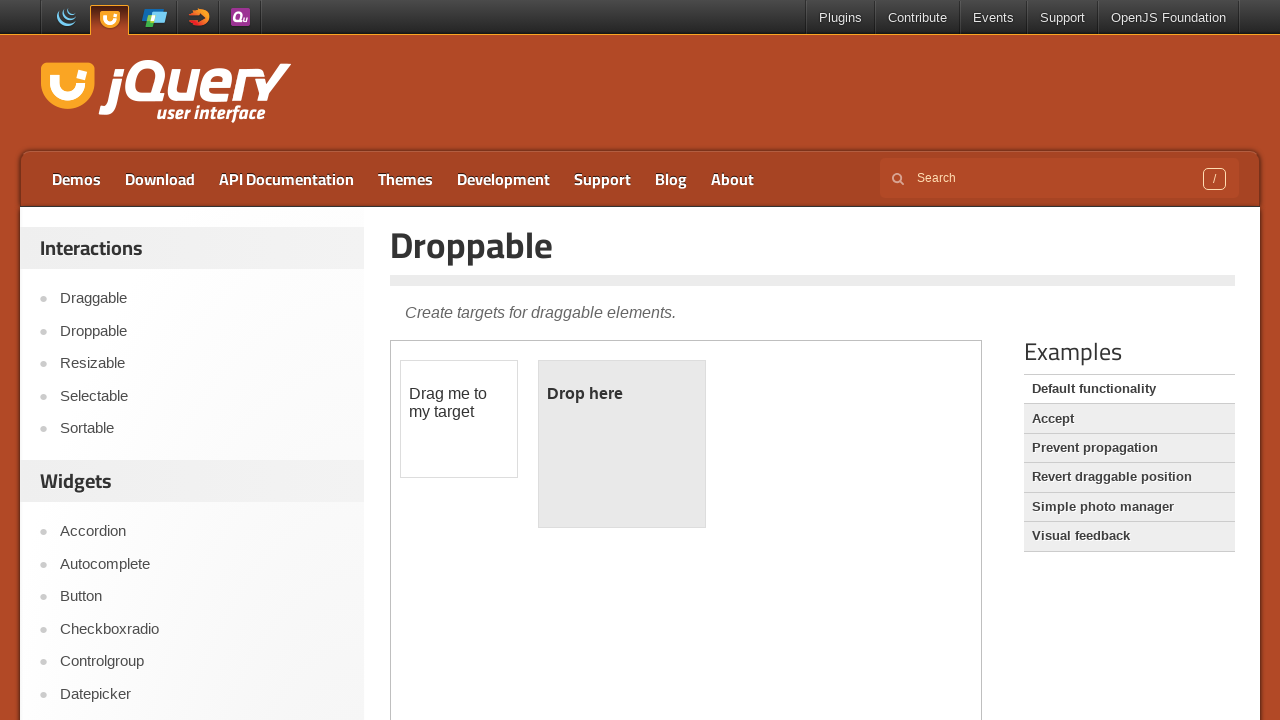

Located source draggable element
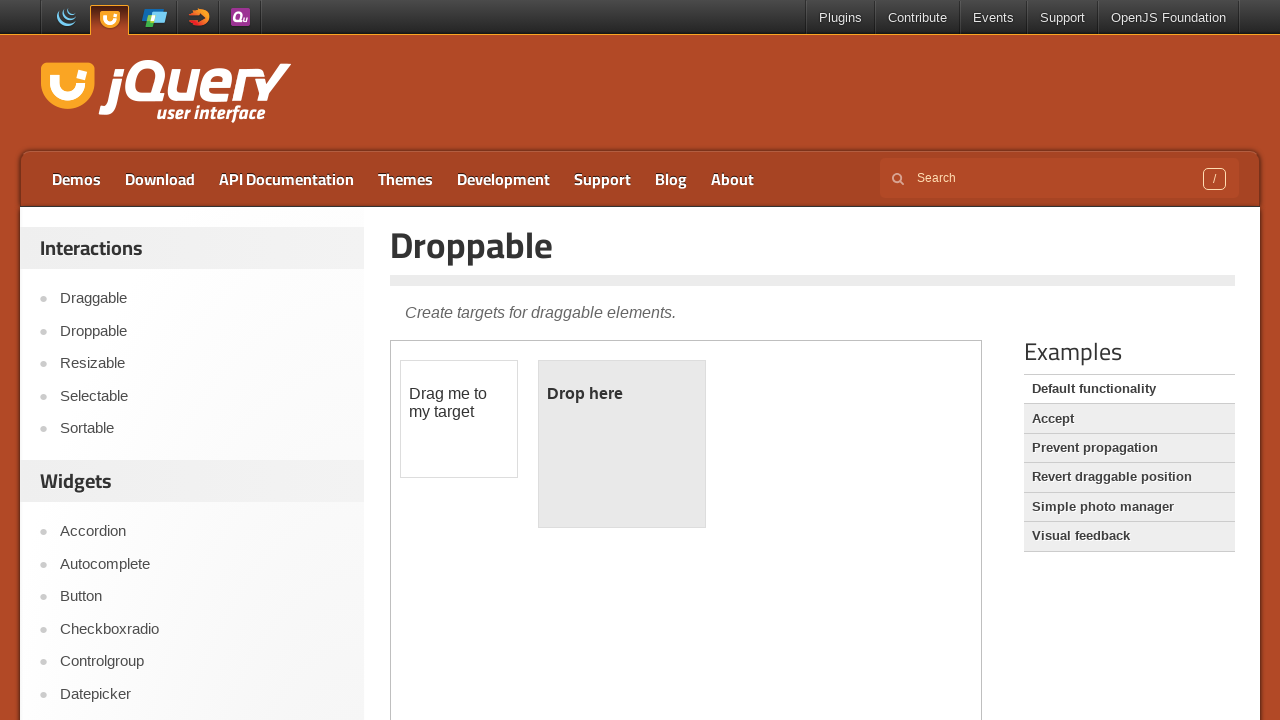

Located target droppable element
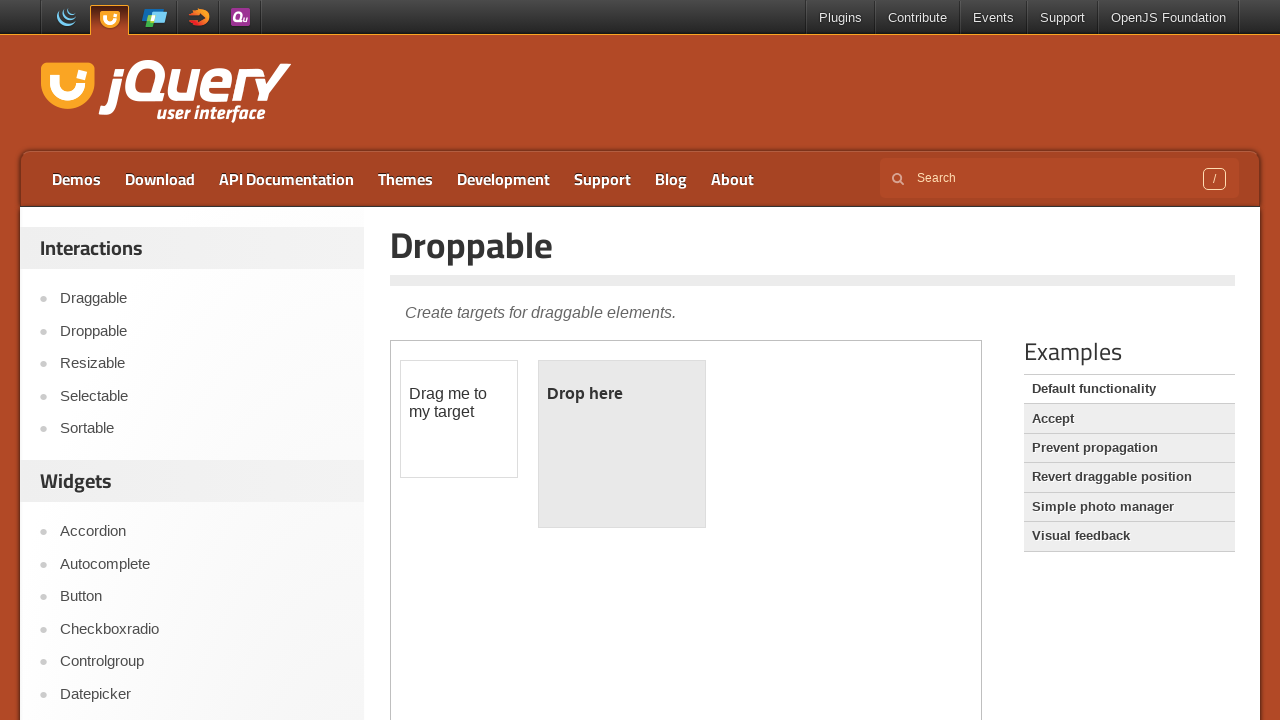

Performed drag and drop action from draggable to droppable element at (622, 444)
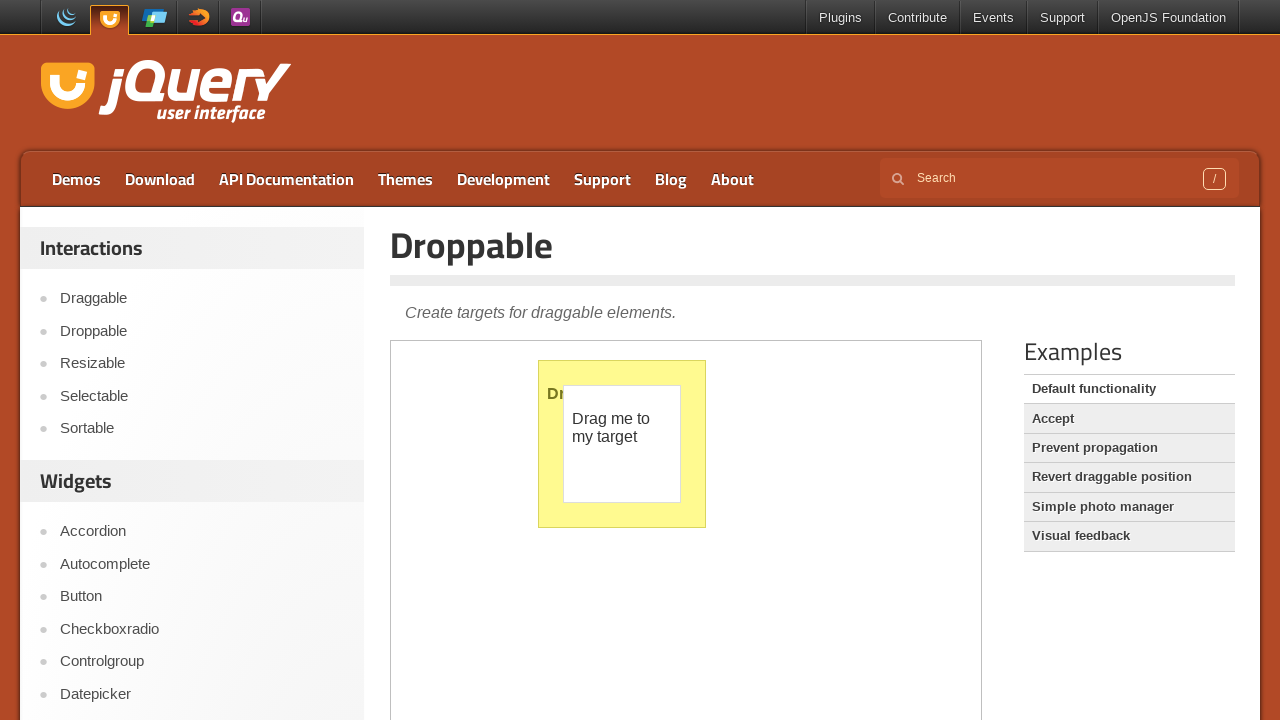

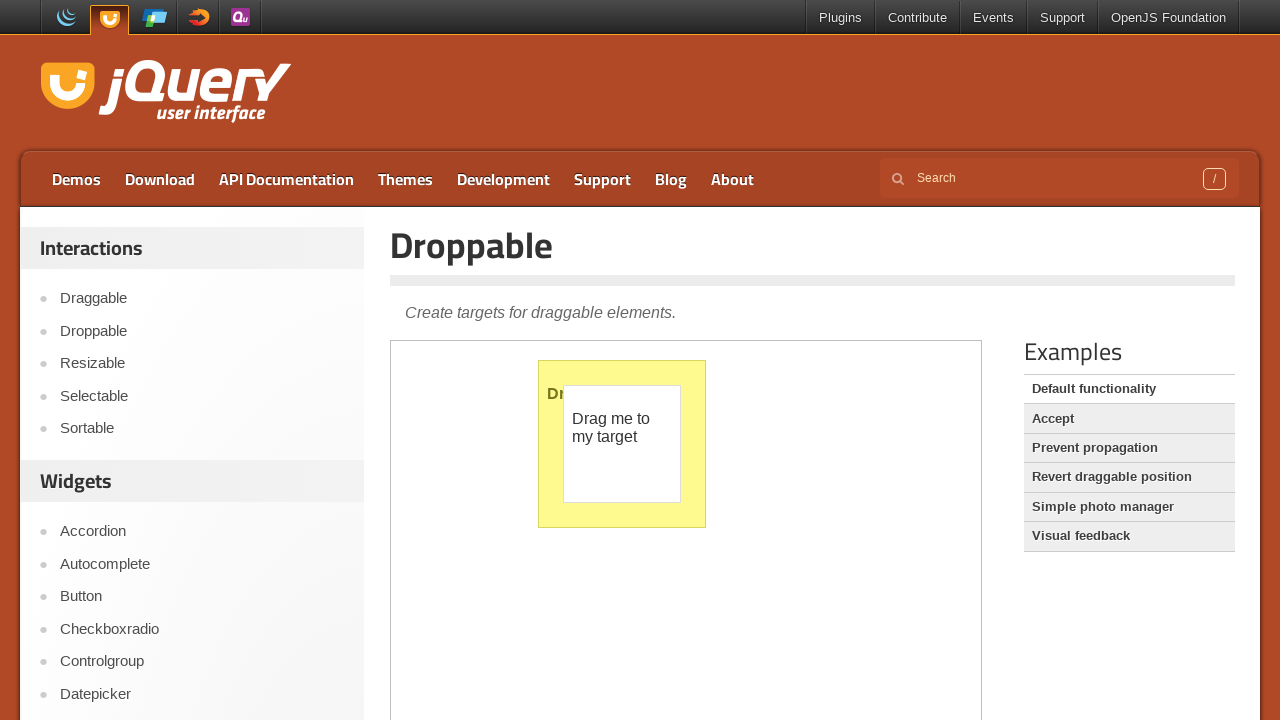